Tests a glomerular filtration rate (GFR/SKF) medical calculator by selecting gender, filling in creatinine, age, weight, and height values, then verifying the calculated MDRD, kidney disease stage, Cockroft-Gault, and body surface area results.

Starting URL: https://13gp.by/%D0%B8%D0%BD%D1%84%D0%BE%D1%80%D0%BC%D0%B0%D1%86%D0%B8%D1%8F/%D0%BC%D0%B5%D0%B4%D0%B8%D1%86%D0%B8%D0%BD%D1%81%D0%BA%D0%B8%D0%B5-%D0%BA%D0%B0%D0%BB%D1%8C%D0%BA%D1%83%D0%BB%D1%8F%D1%82%D0%BE%D1%80%D1%8B/%D1%80%D0%B0%D1%81%D1%87%D0%B5%D1%82-%D1%81%D0%BA%D0%BE%D1%80%D0%BE%D1%81%D1%82%D0%B8-%D0%BA%D0%BB%D1%83%D0%B1%D0%BE%D1%87%D0%BA%D0%BE%D0%B2%D0%BE%D0%B9-%D1%84%D0%B8%D0%BB%D1%8C%D1%82%D1%80%D0%B0%D1%86%D0%B8%D0%B8-%D1%81%D0%BA%D1%84

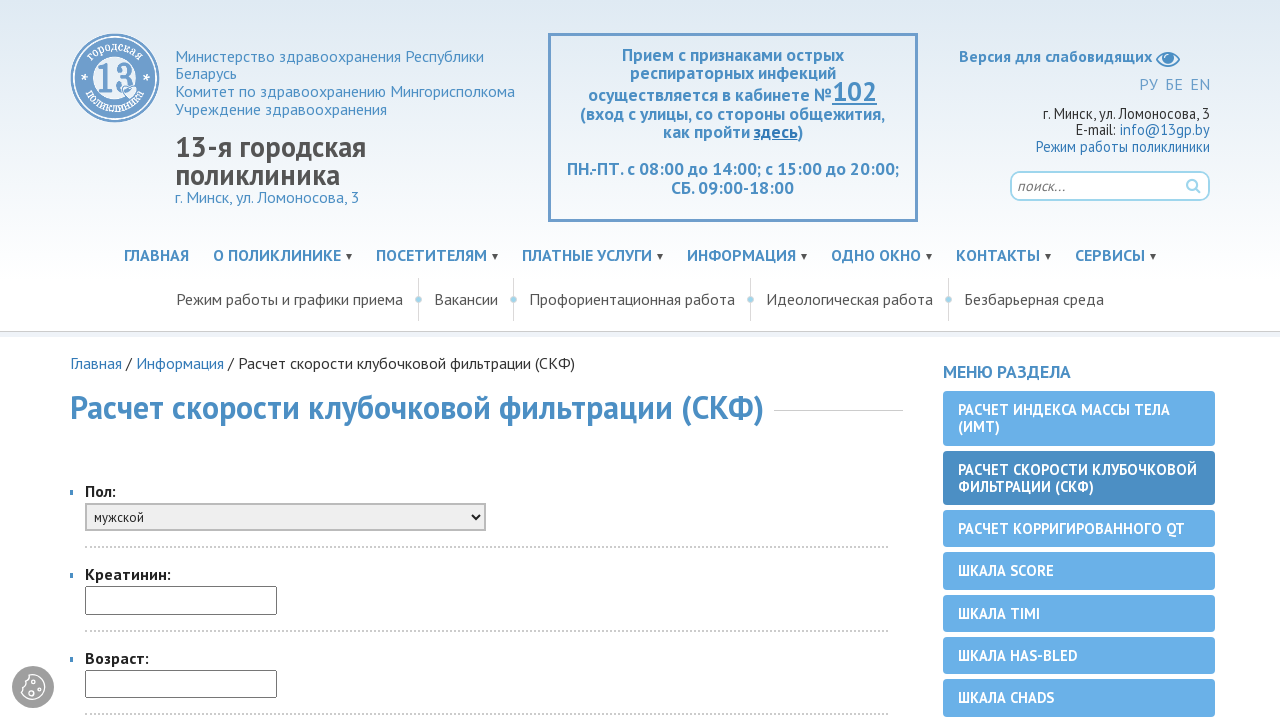

Selected 'женский' (female) from gender dropdown on #oSex
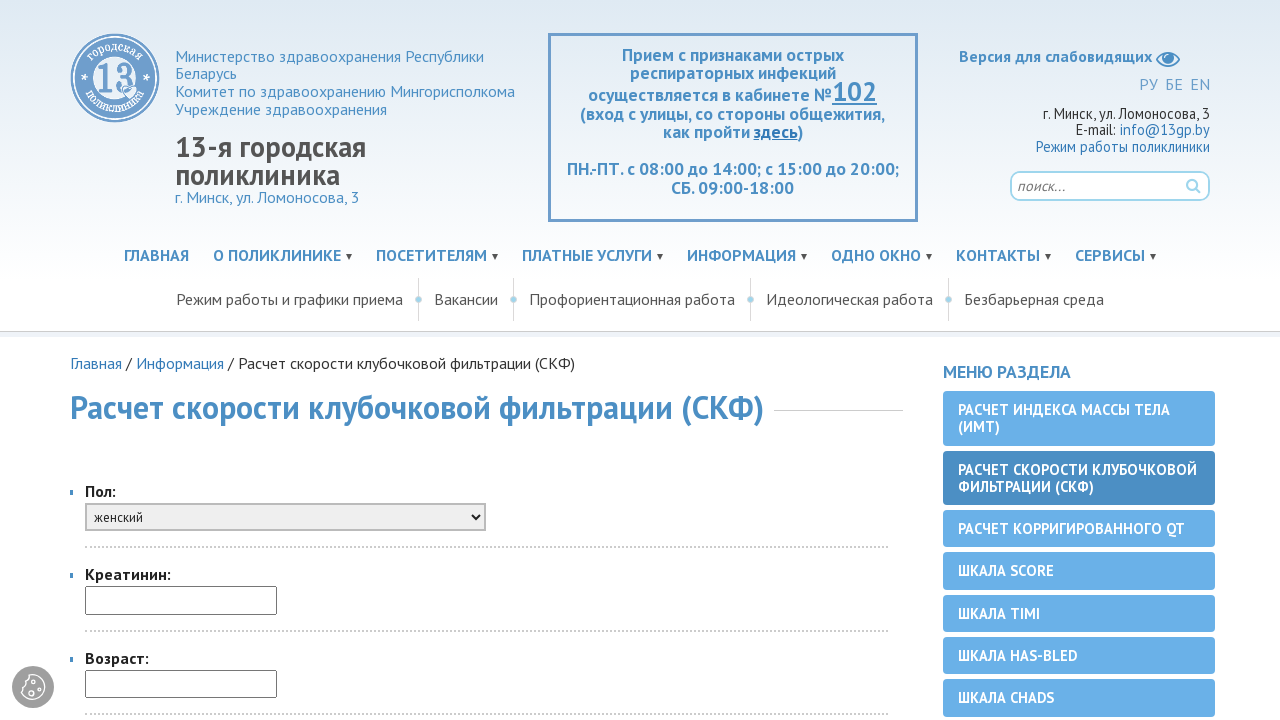

Filled creatinine field with value '80' on #oCr
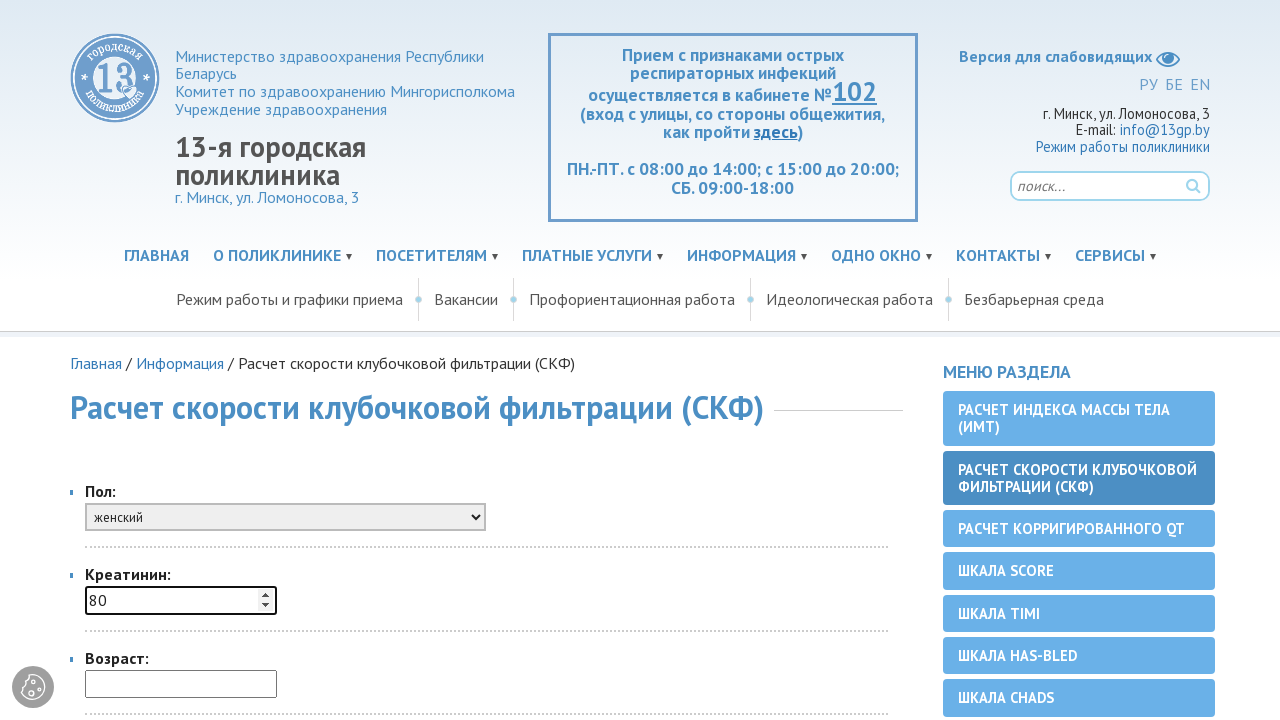

Filled age field with value '38' on #oAge
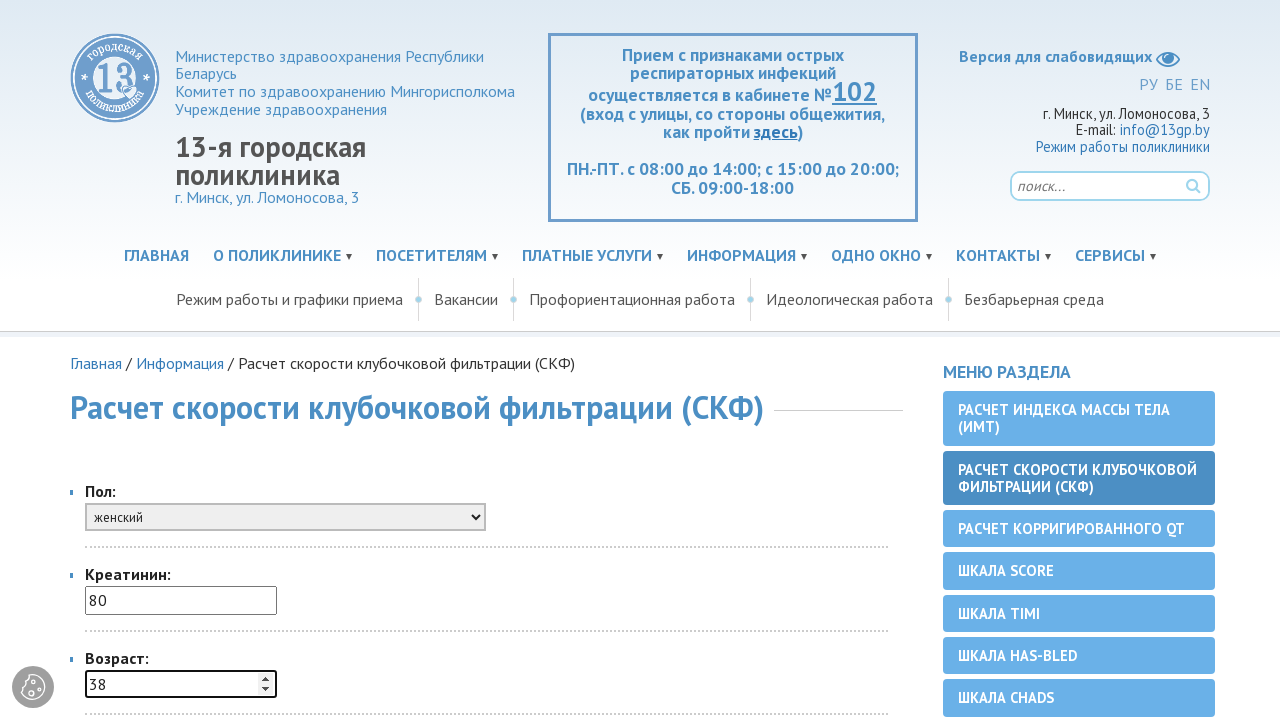

Filled weight field with value '55' on #oWeight
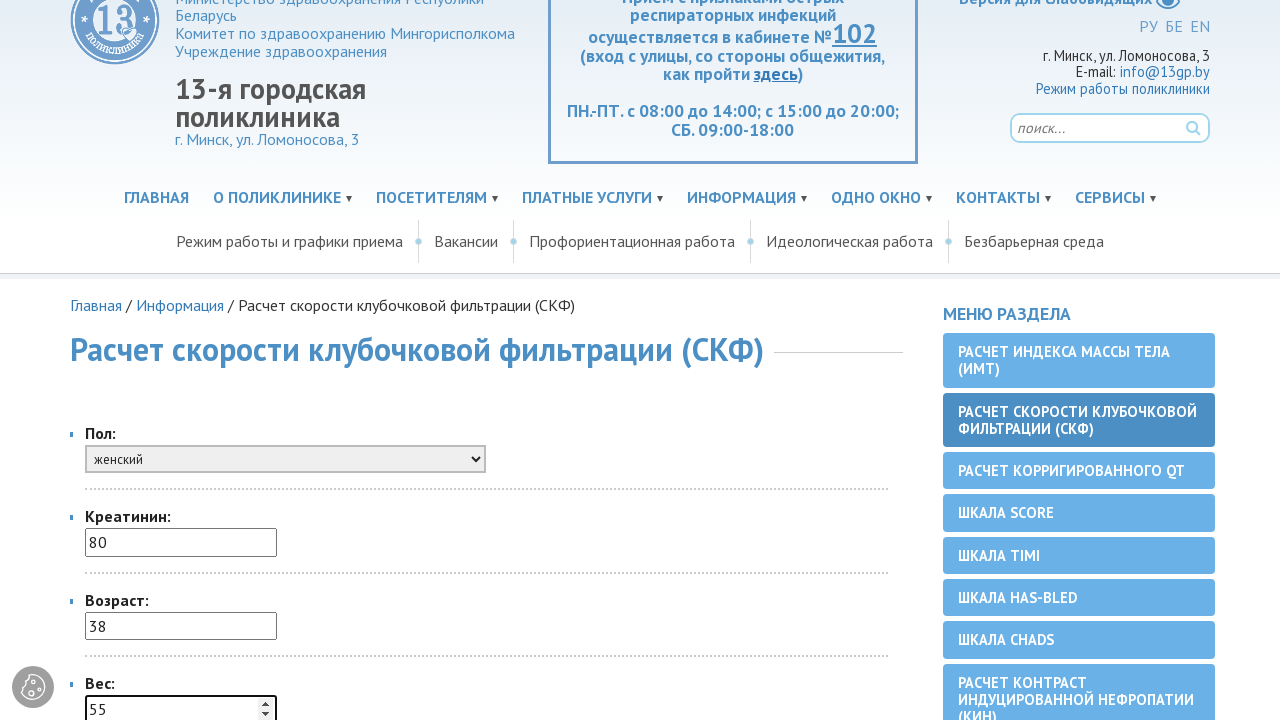

Filled height field with value '163' on #oHeight
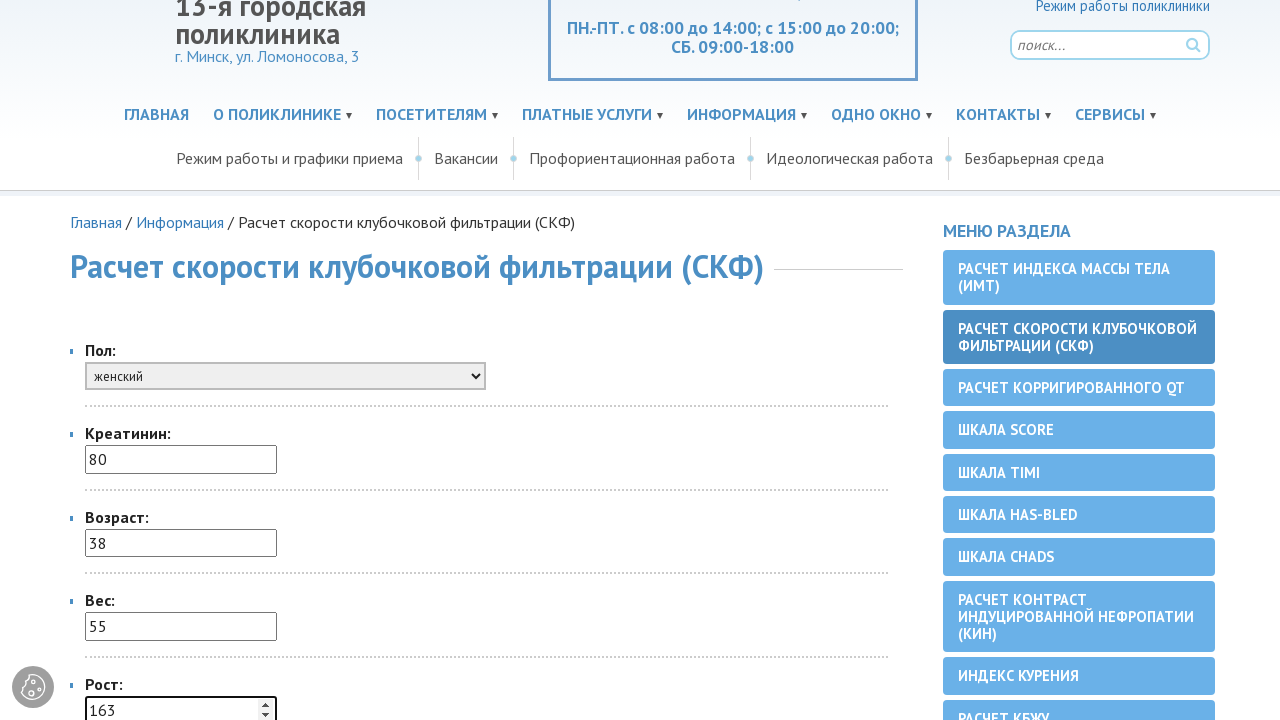

Clicked calculate button at (132, 360) on input[type='button']
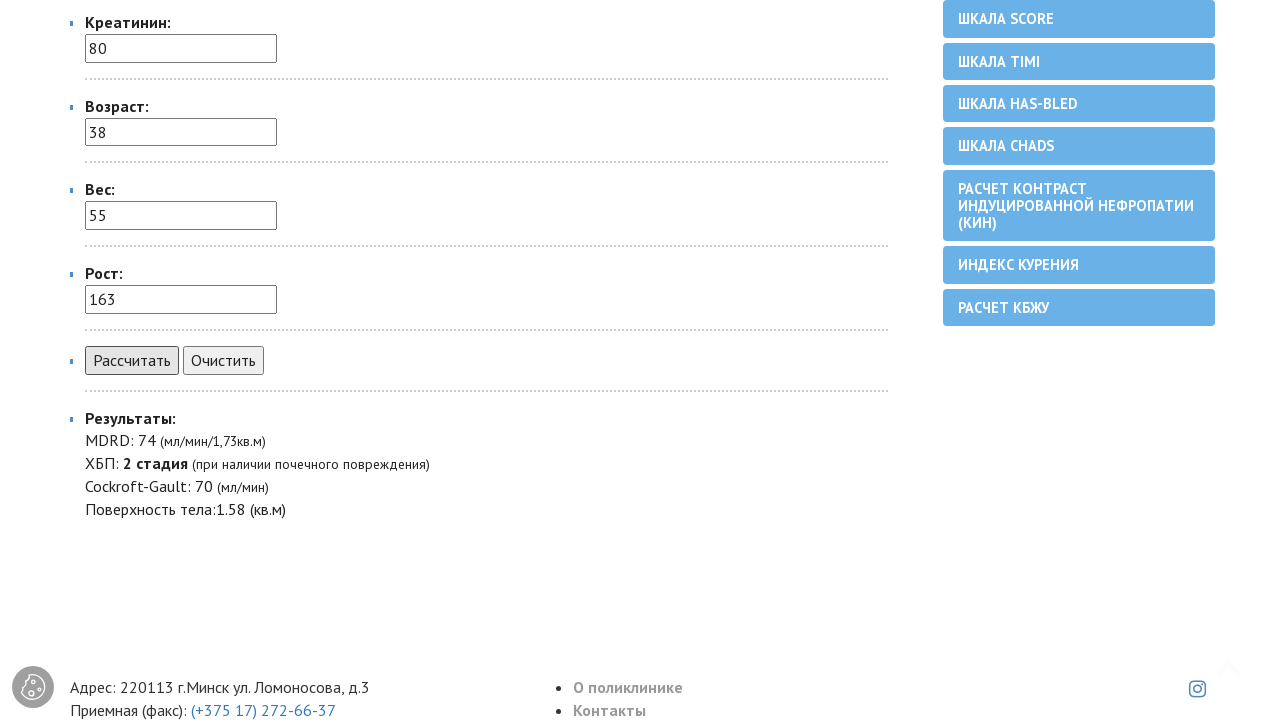

Waited for MDRD result to load
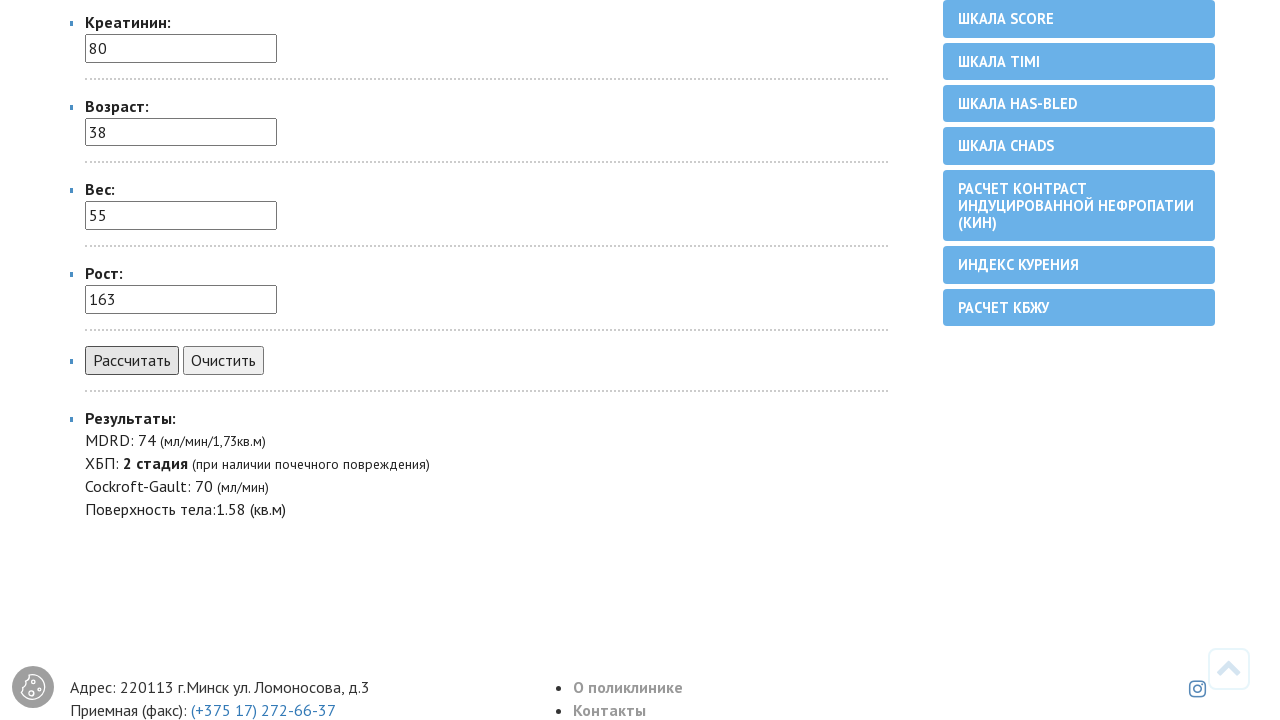

Verified MDRD result: 74 (мл/мин/1,73кв.м)
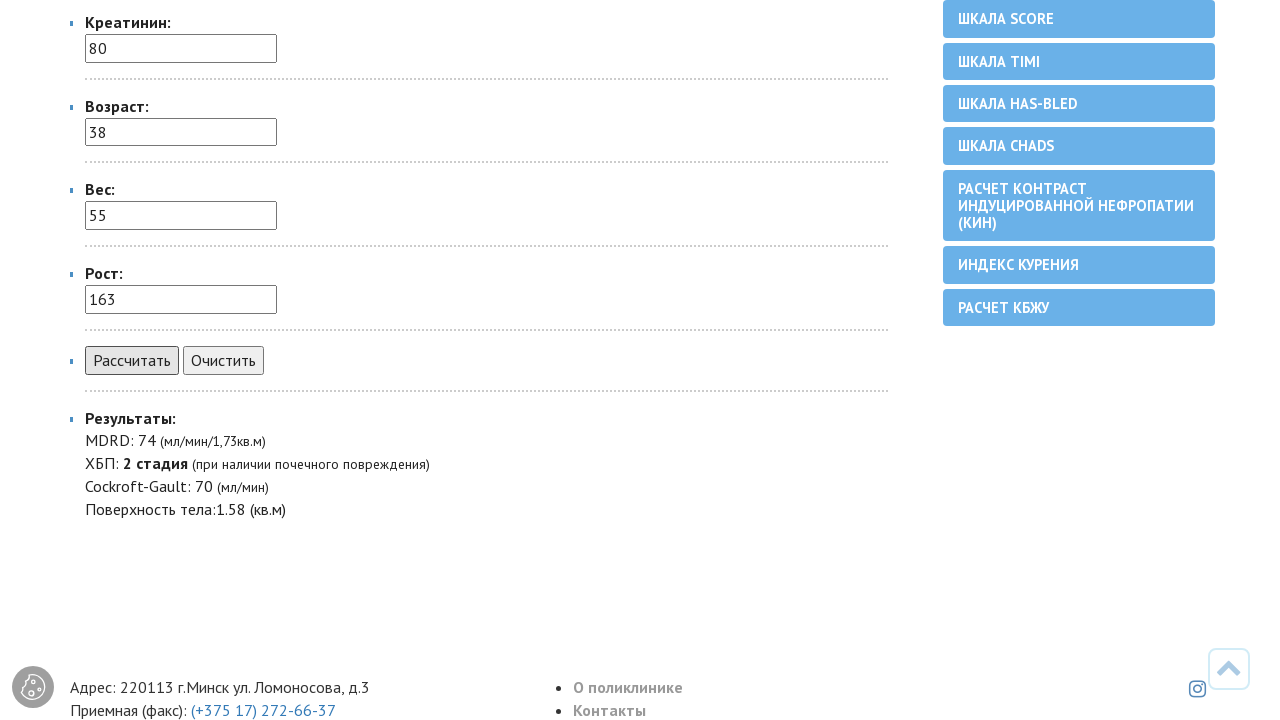

Verified kidney disease stage: ХБП 2 стадия
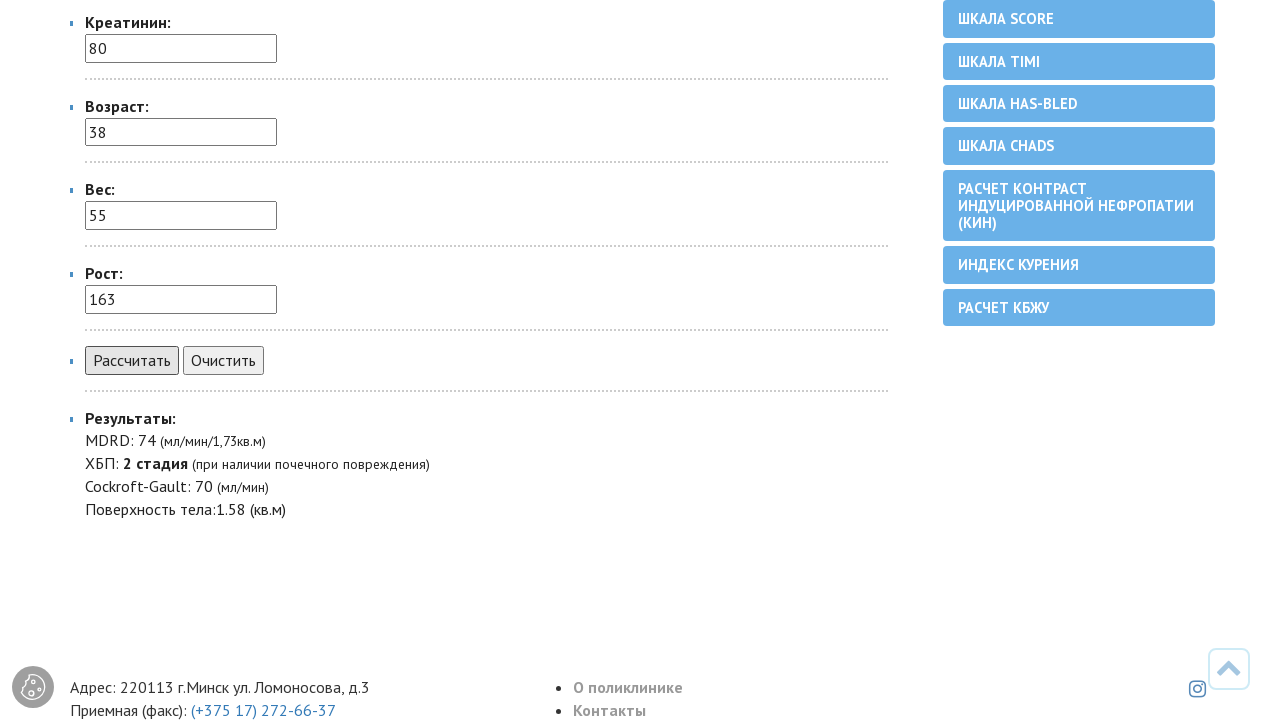

Verified Cockroft-Gault result: 70 (мл/мин)
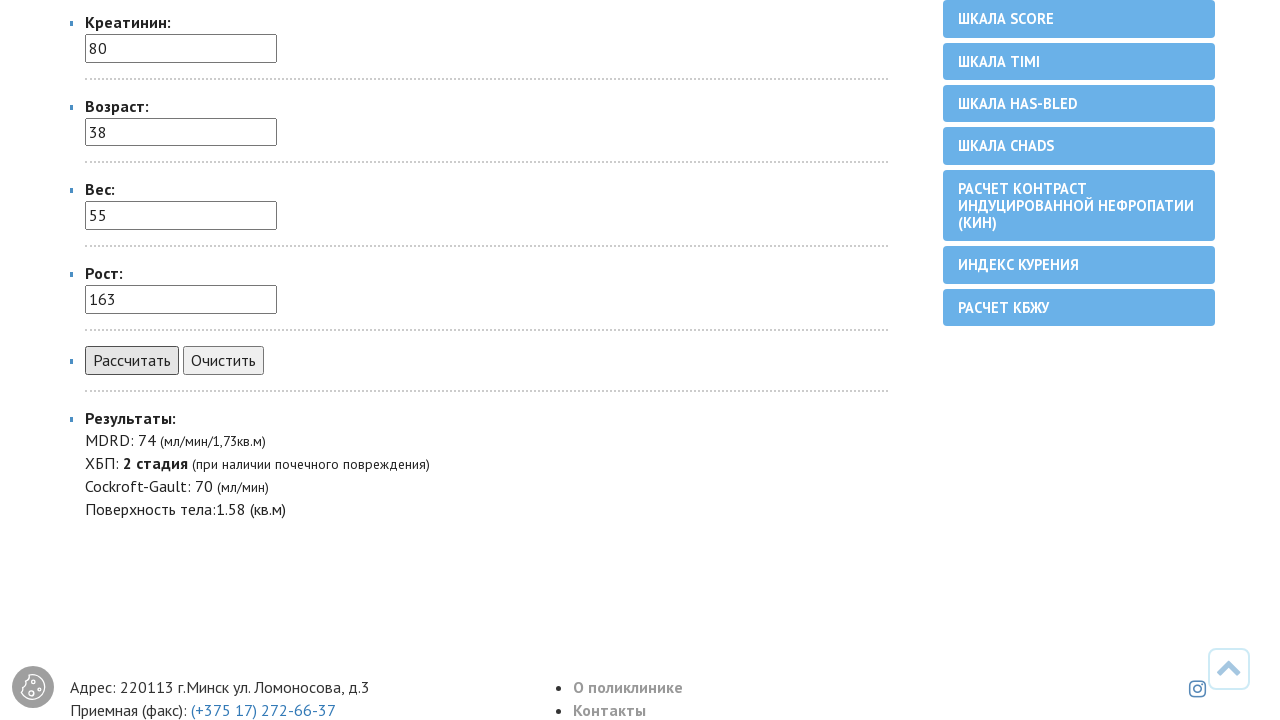

Verified body surface area result: 1.58 (кв.м)
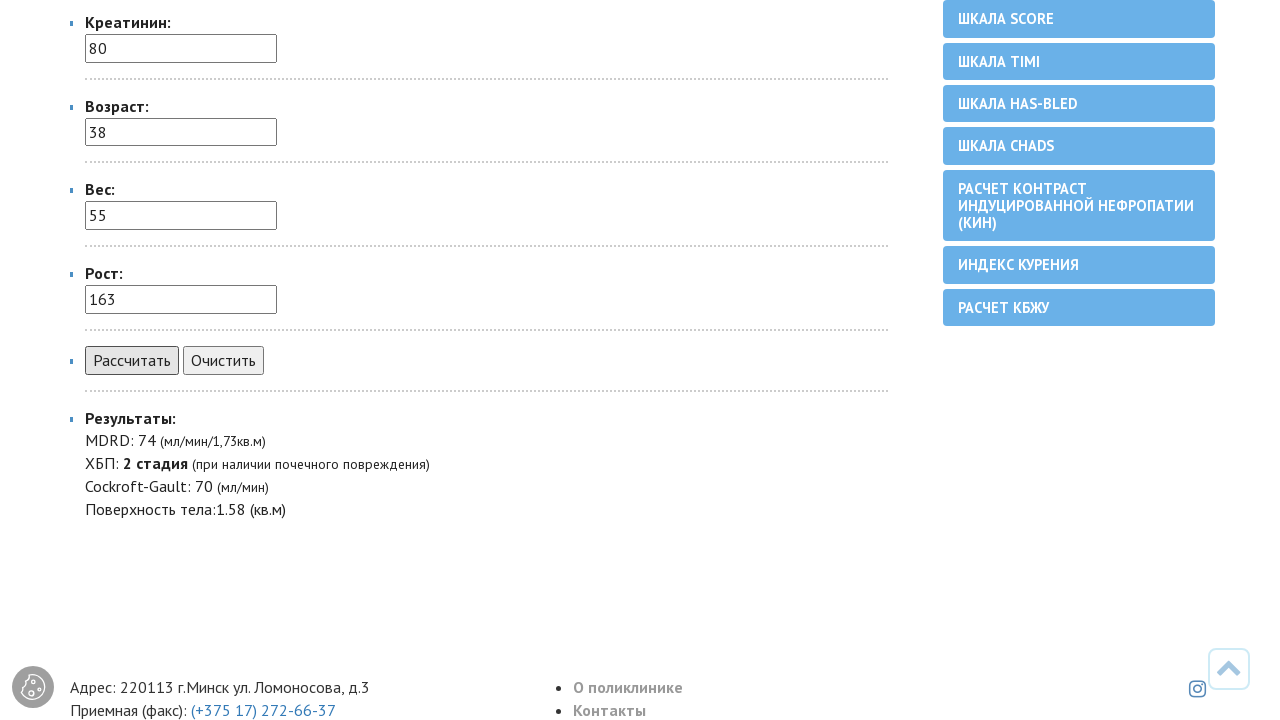

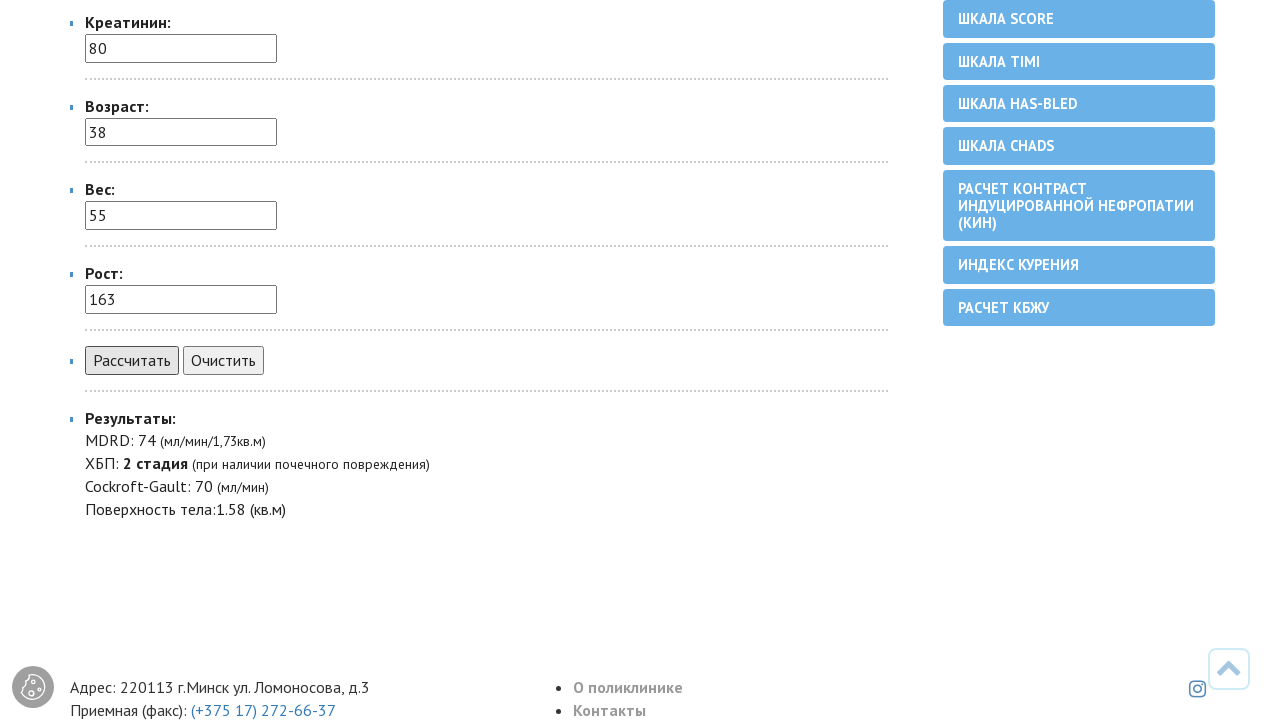